Tests the Instagram social media link in the footer by clicking it and verifying the href attribute points to the correct Instagram profile

Starting URL: https://5element.by/

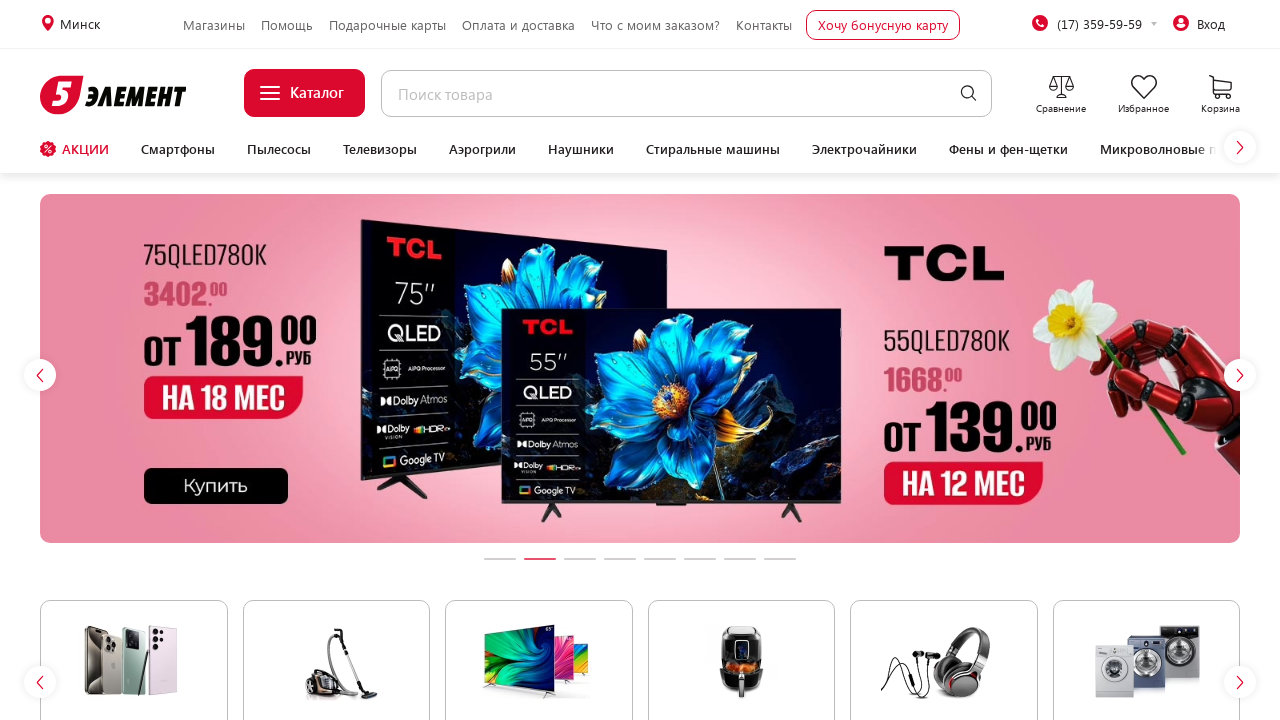

Located Instagram social link in footer
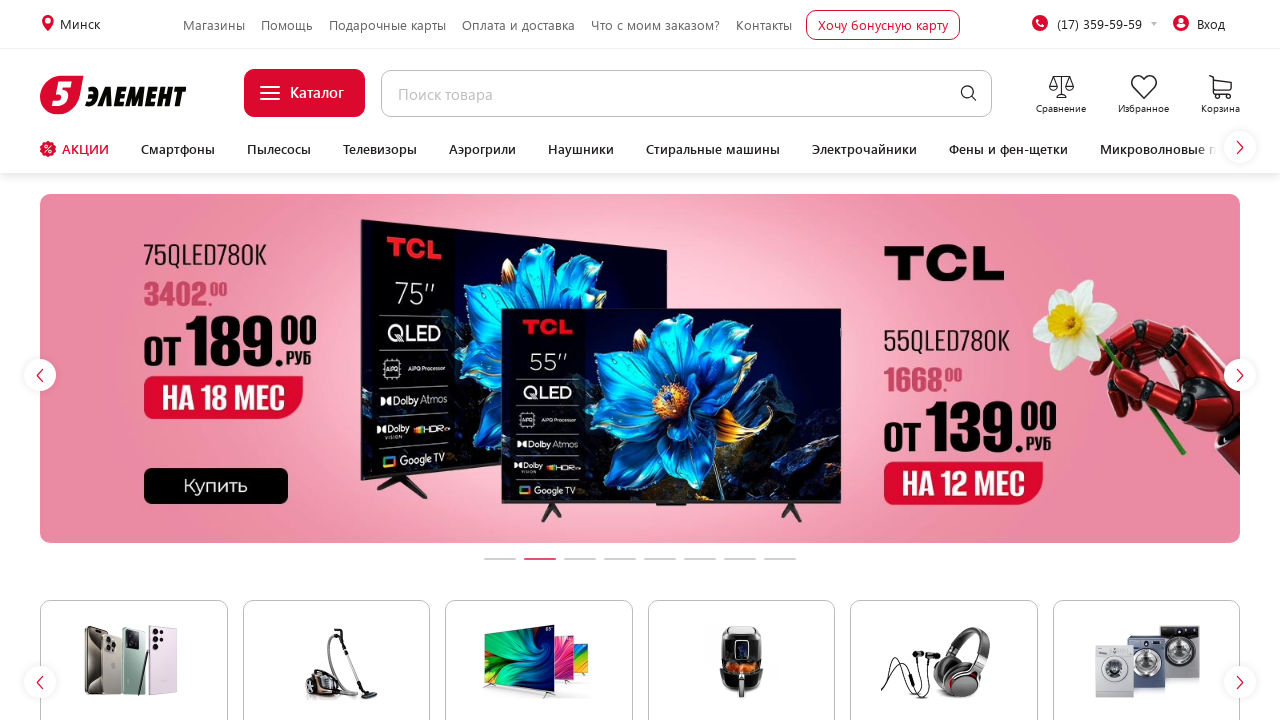

Clicked Instagram social link in footer at (463, 361) on xpath=//*[@id='app']/footer/div[1]/div/div/div[2]/div[2]/a[2]
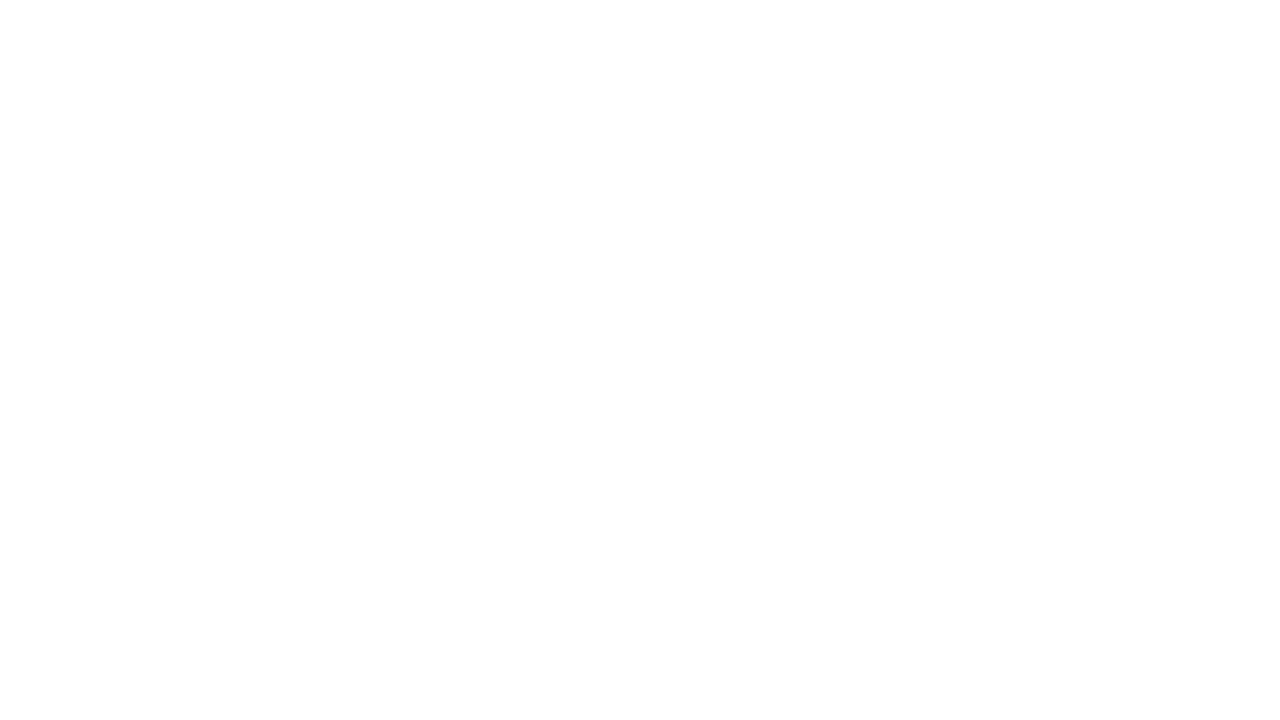

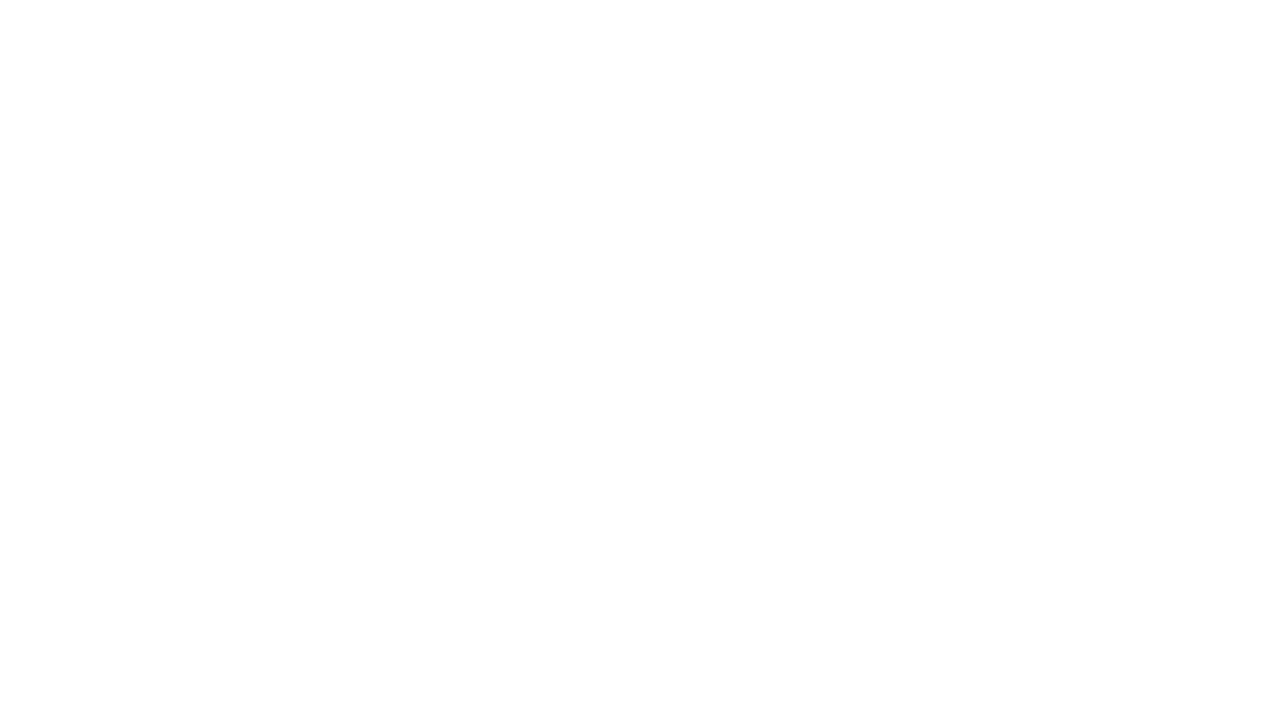